Tests drag and drop functionality by dragging an element and dropping it onto a target area, then verifying the text changes to "Dropped!"

Starting URL: https://demoqa.com/droppable

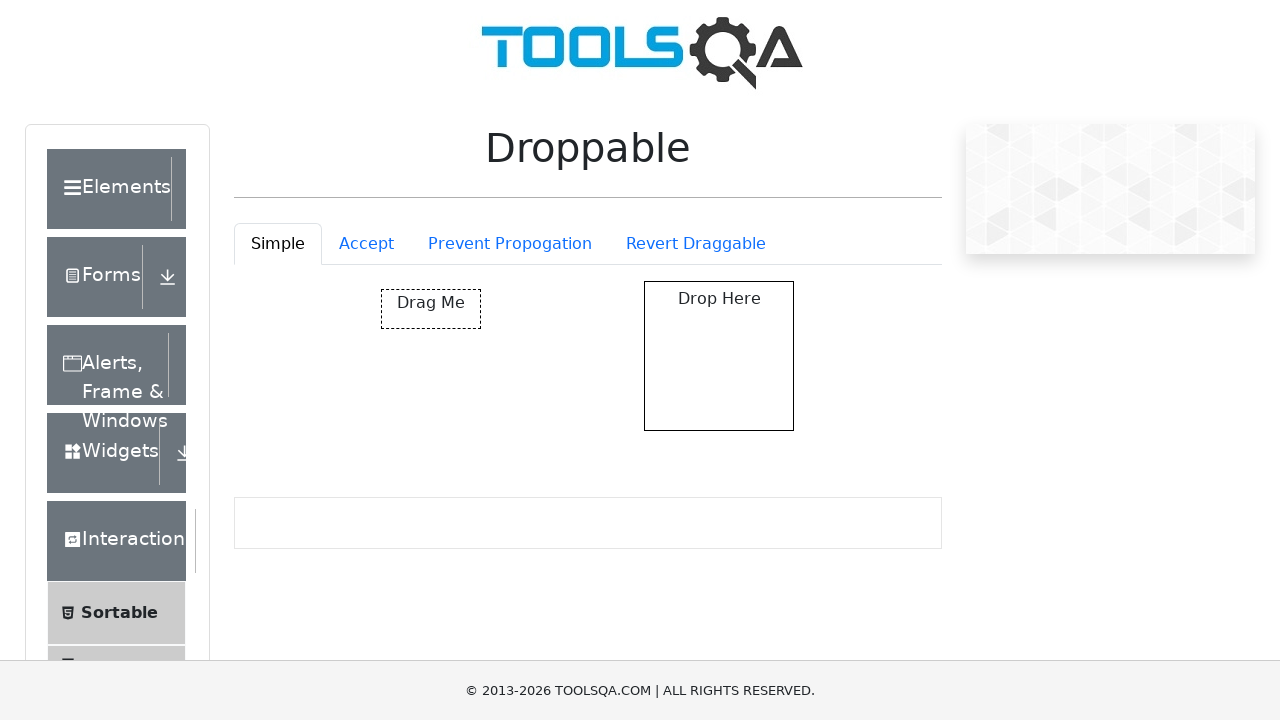

Located the draggable element with id 'draggable'
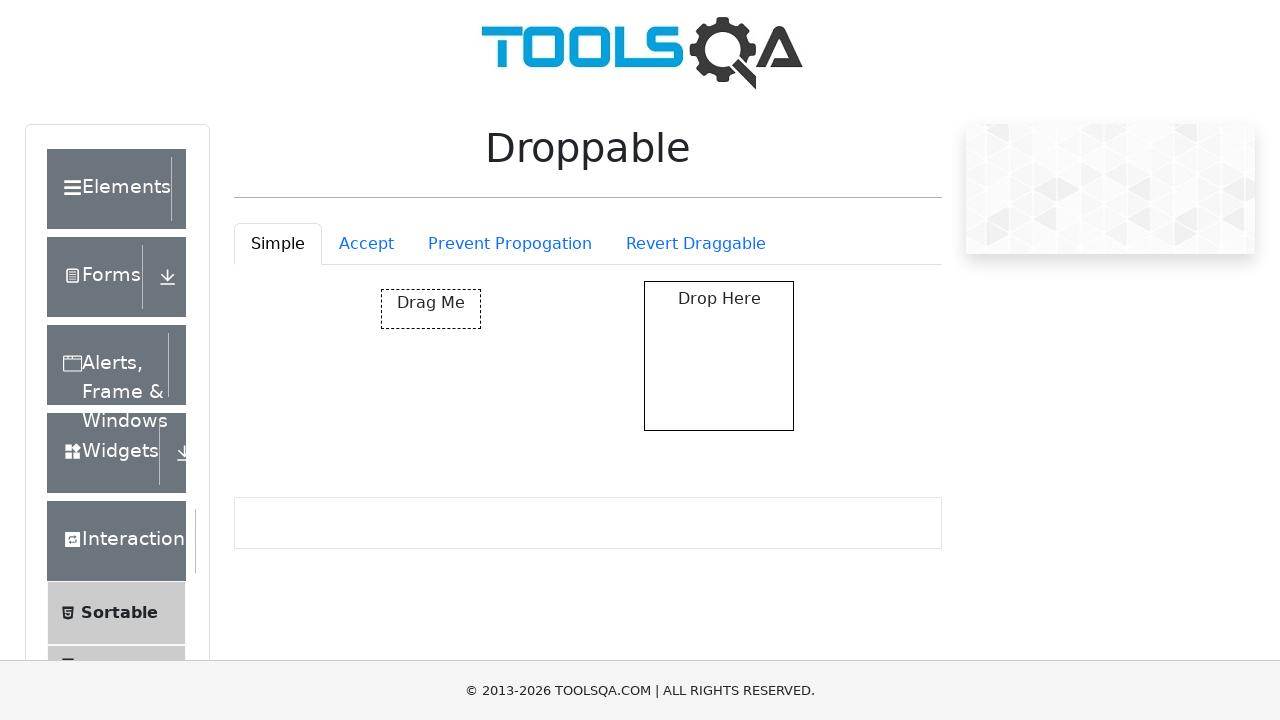

Located the drop target element with id 'droppable'
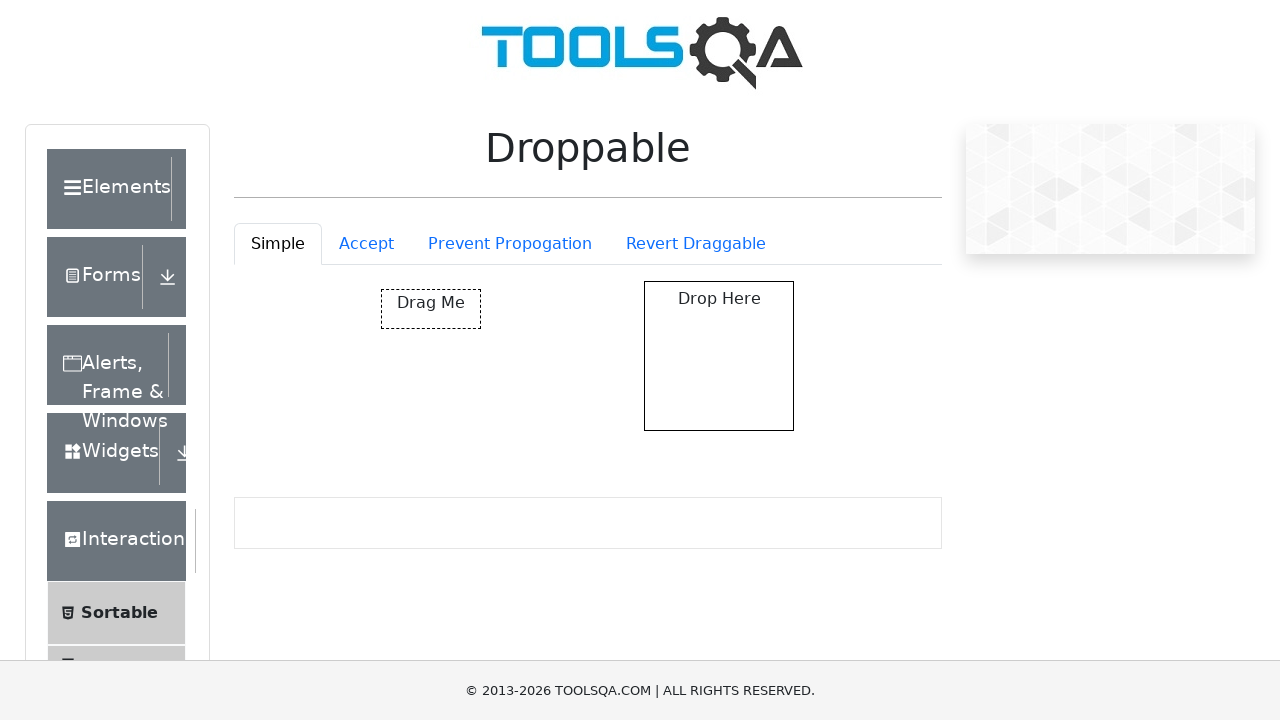

Dragged element from draggable area to droppable target area at (719, 356)
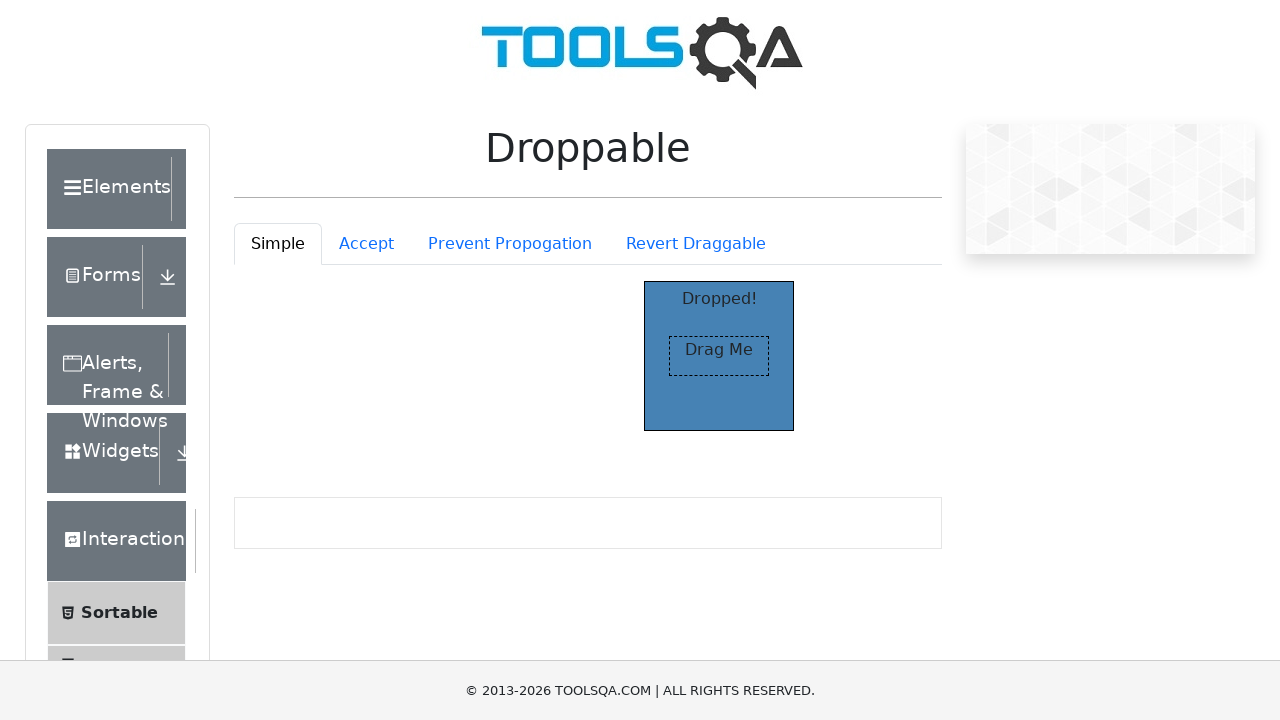

Retrieved text content from dropped element
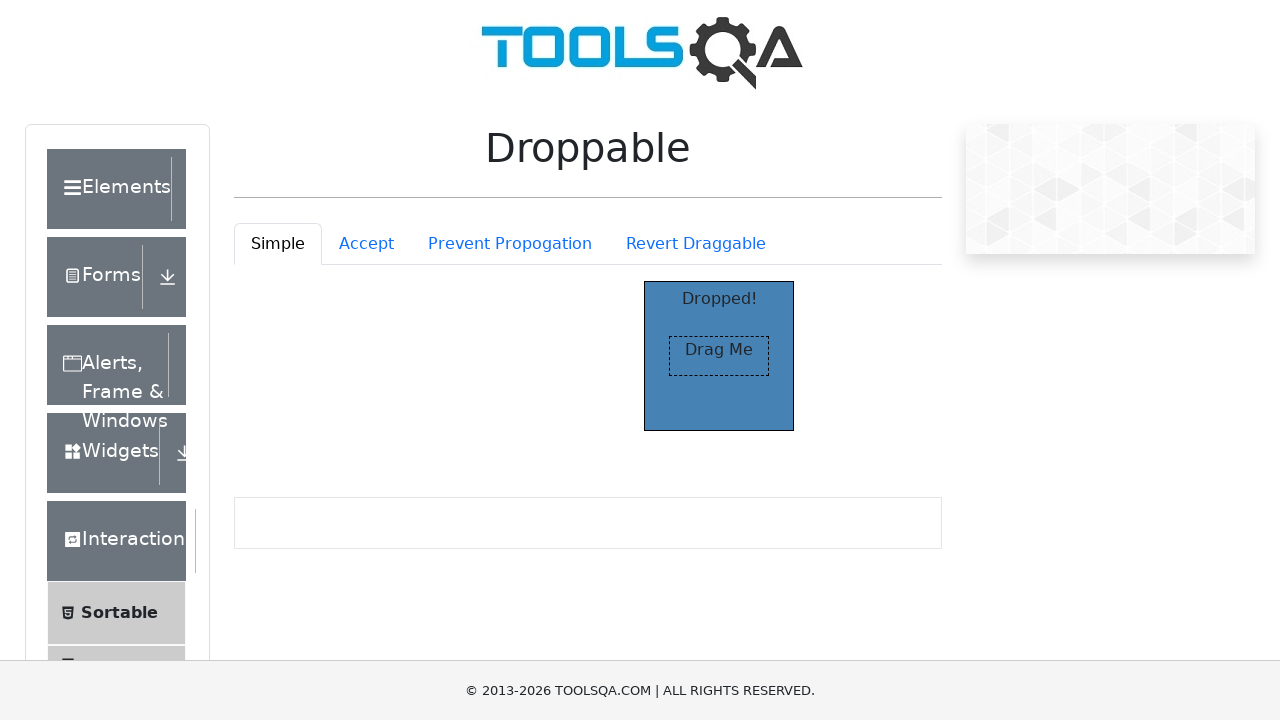

Verified that dropped element text is 'Dropped!' - assertion passed
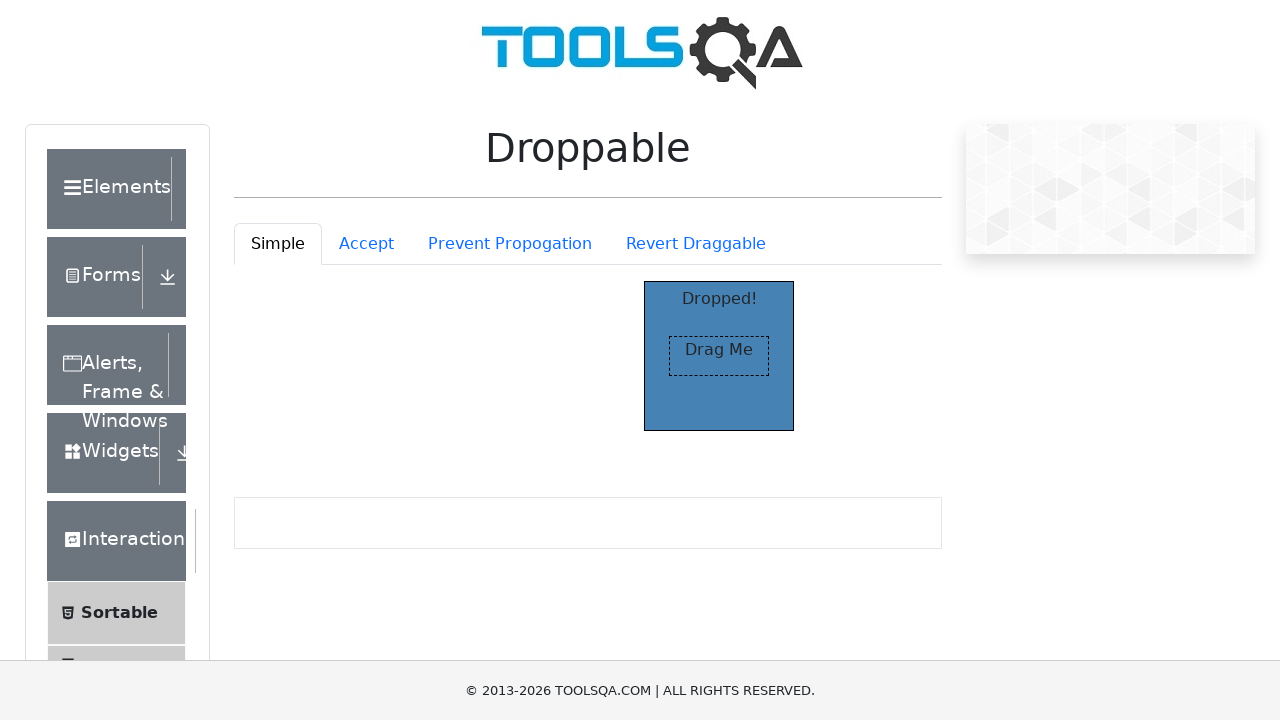

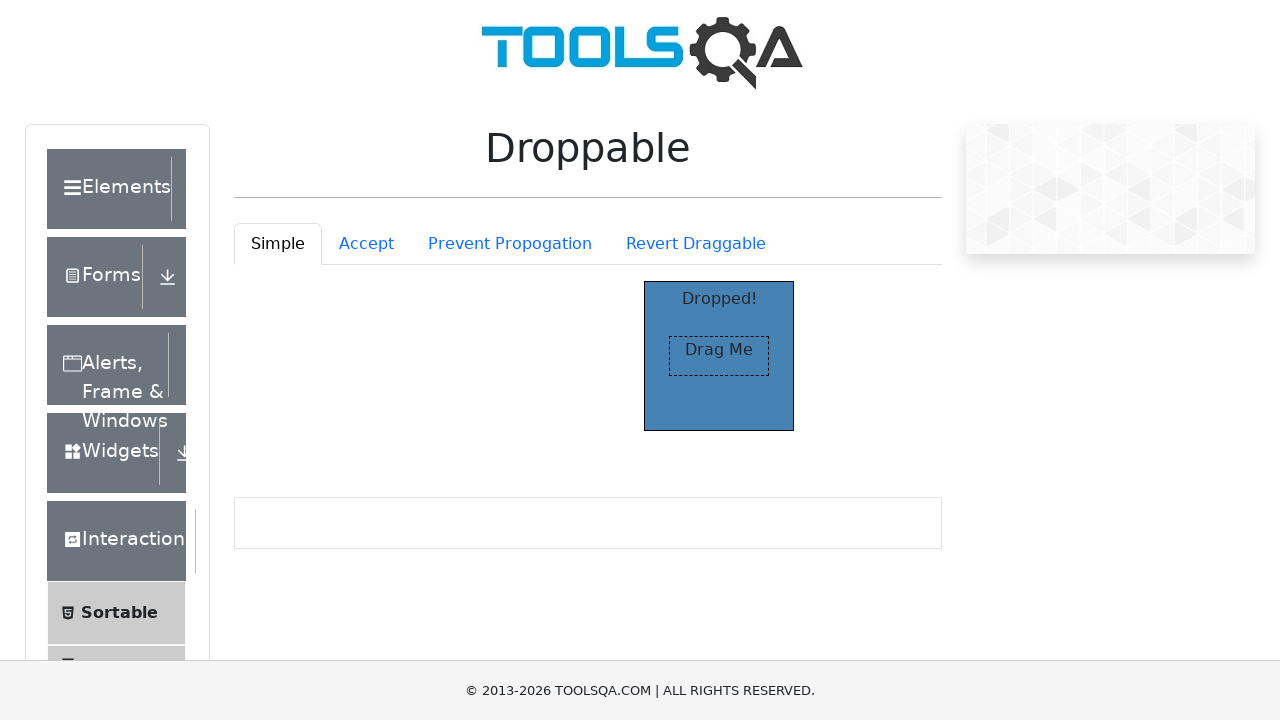